Navigates to NASA's exoplanet catalog, waits for the planet listings to load, then clicks on the first exoplanet to view its detailed information page.

Starting URL: https://science.nasa.gov/exoplanets/exoplanet-catalog/?pageno=1&content_list=true

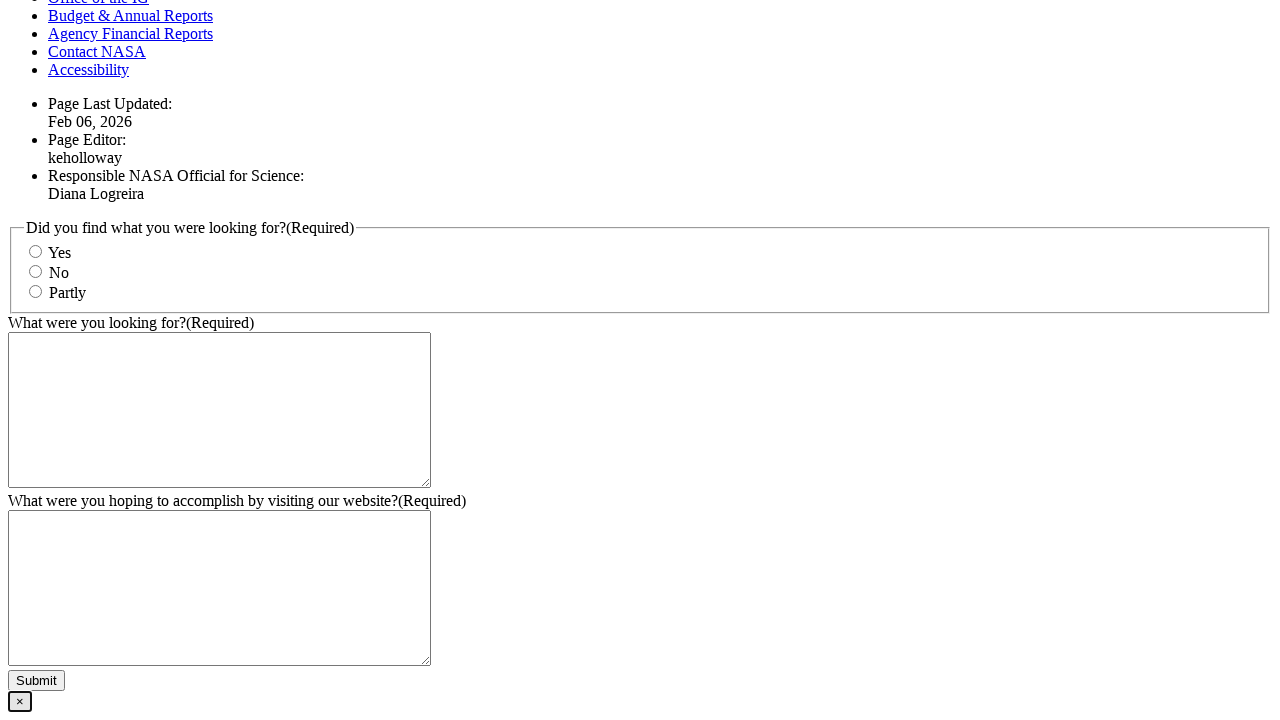

Navigated to NASA exoplanet catalog
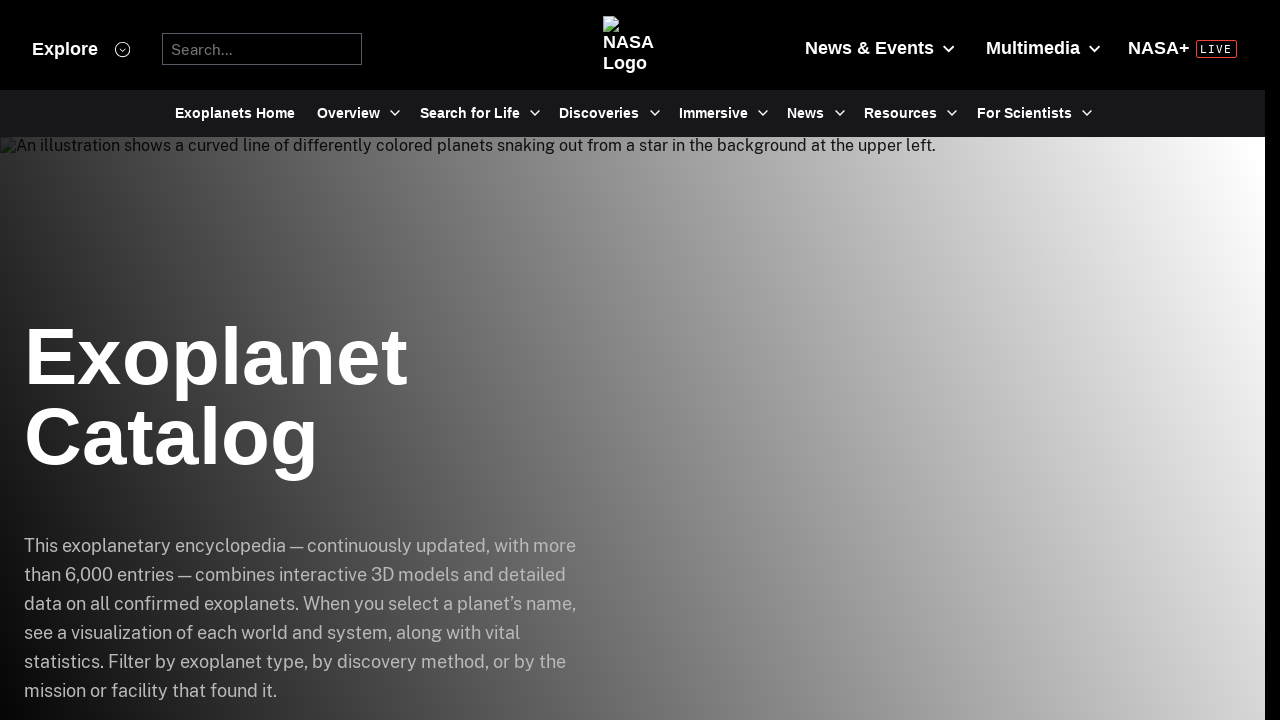

Exoplanet listings loaded
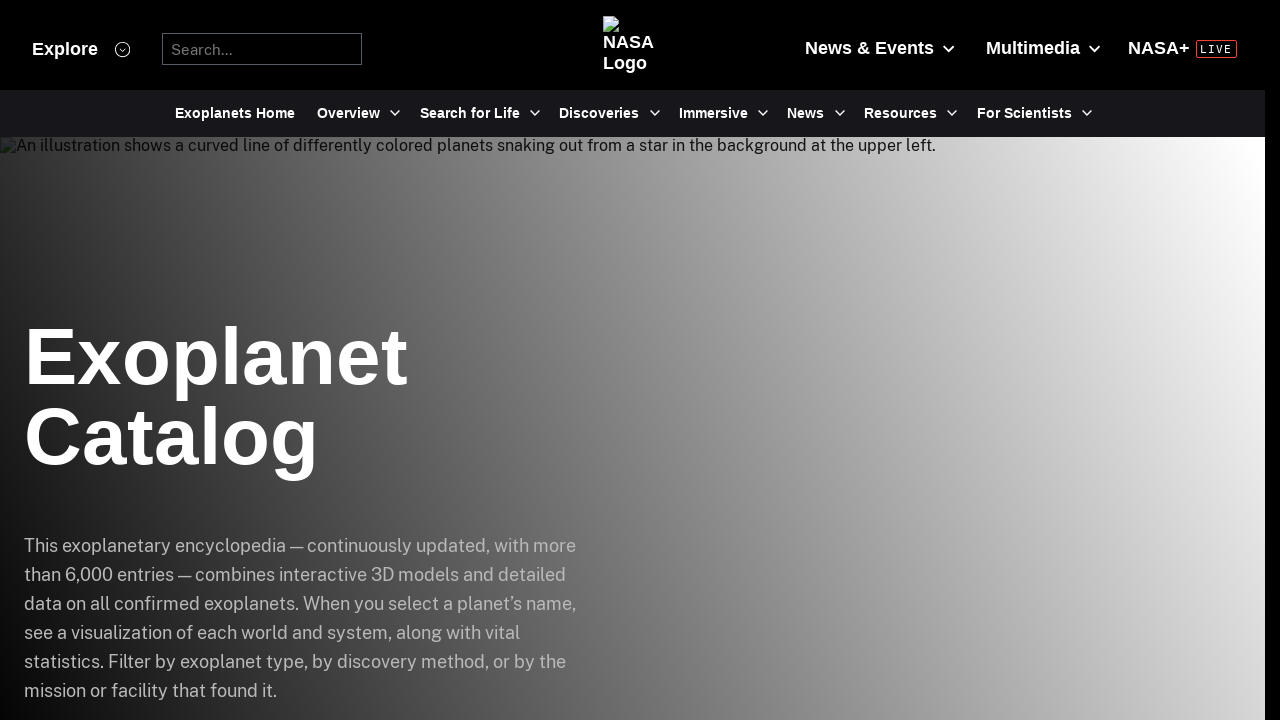

Located first exoplanet item
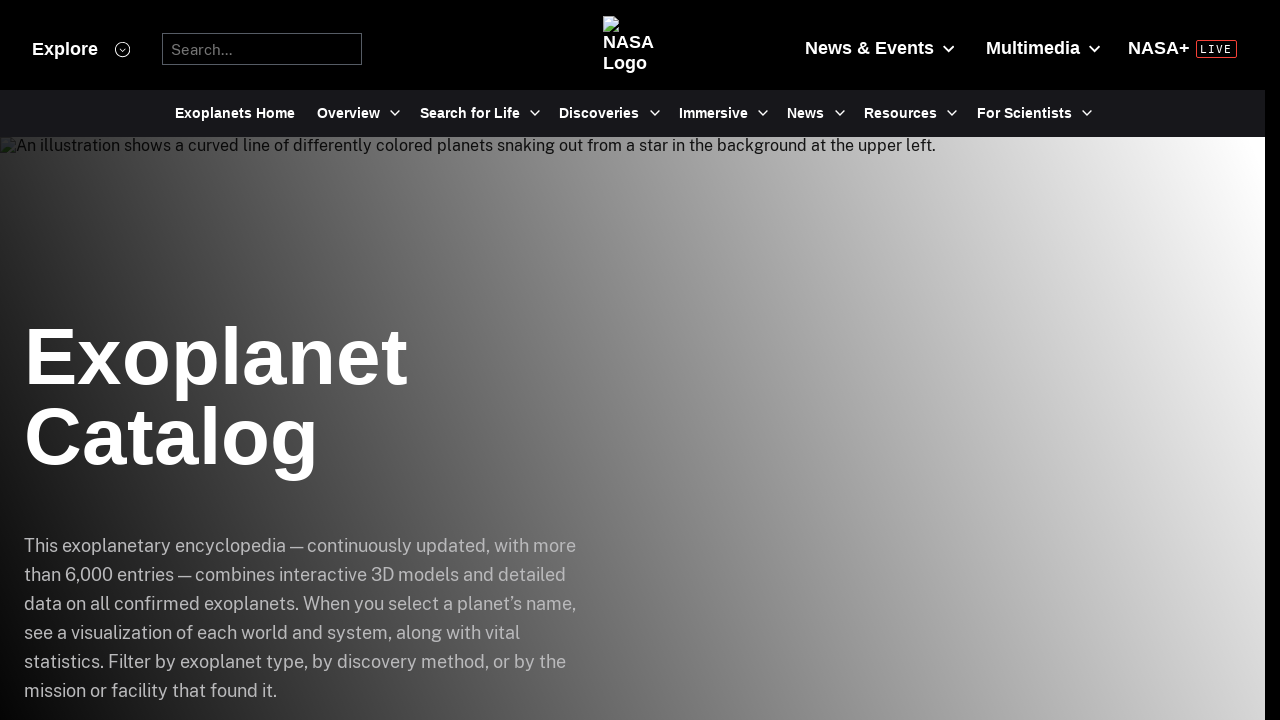

Clicked on first exoplanet to view details at (554, 361) on .hds-content-item >> nth=0
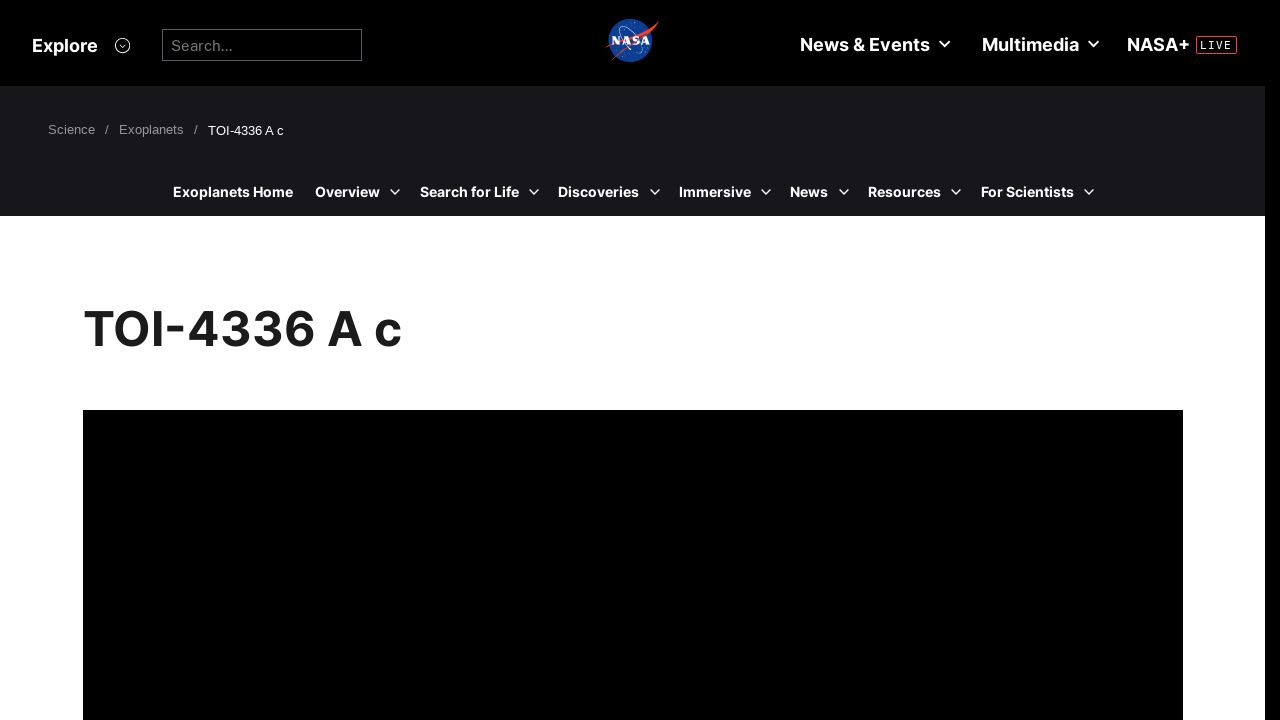

Exoplanet detail page loaded with information blocks
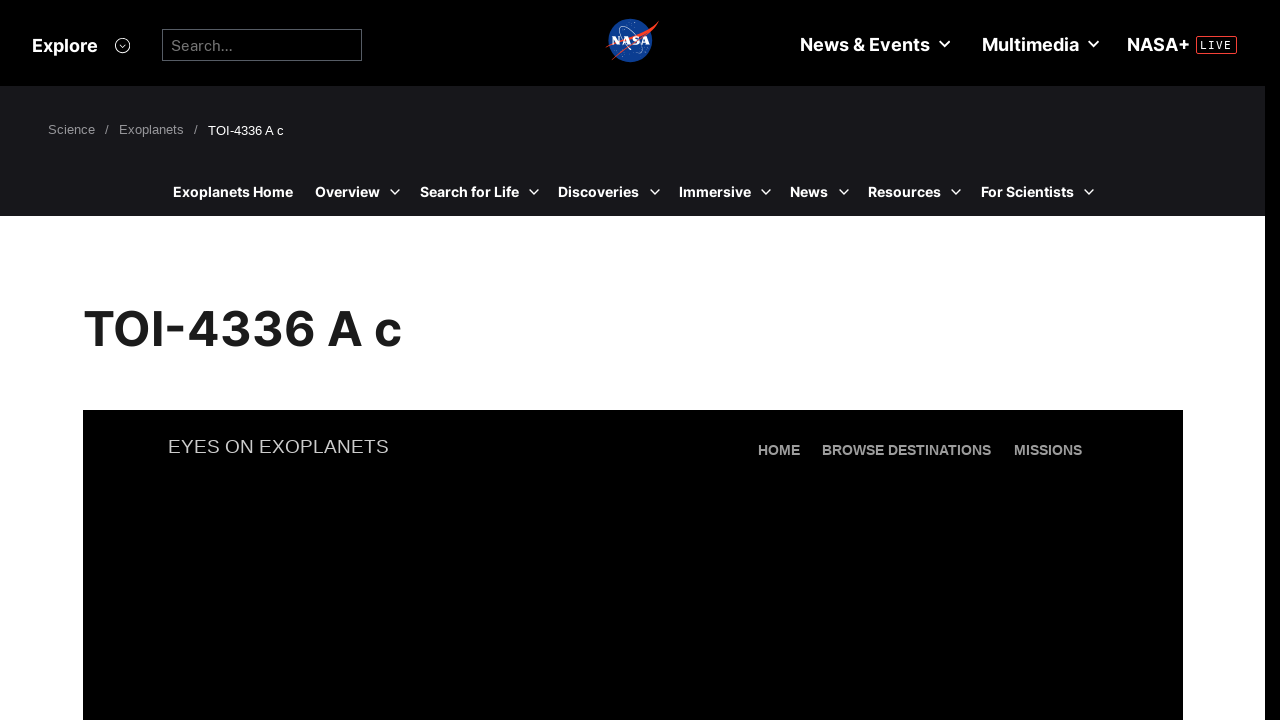

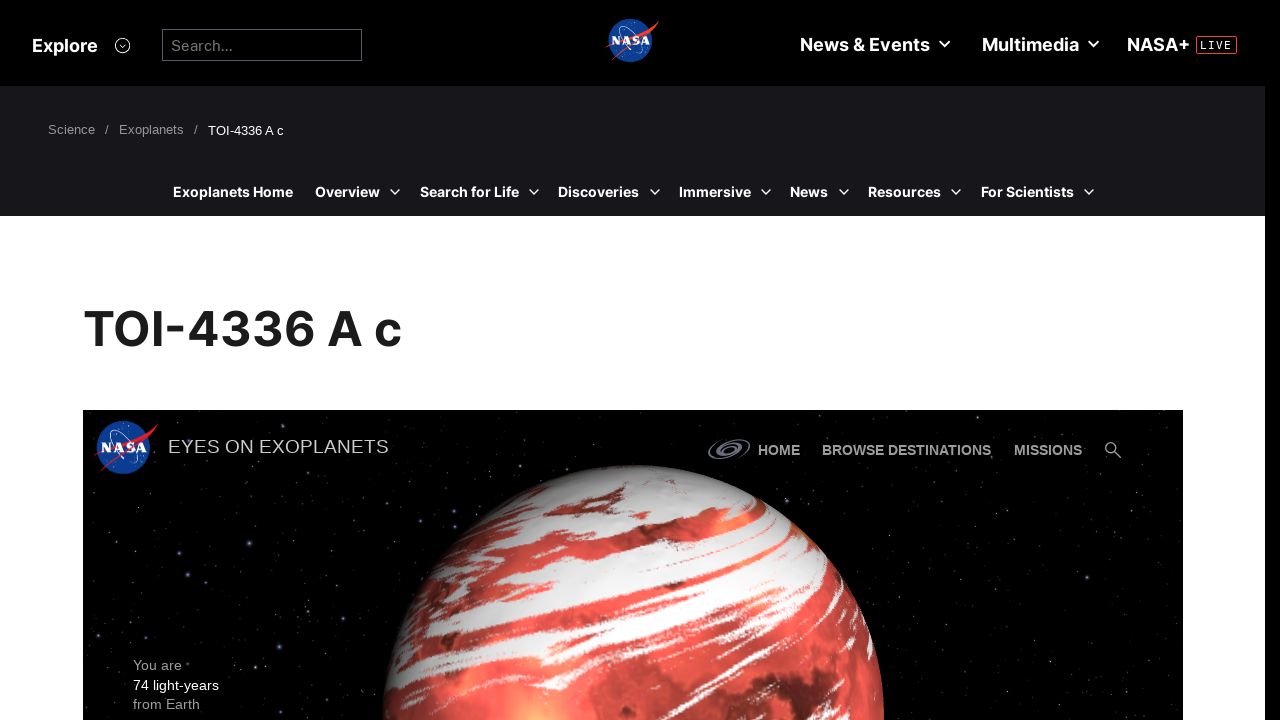